Tests click and hold functionality by selecting and dragging list items from one position to another

Starting URL: https://selenium08.blogspot.com/2020/01/click-and-hold.html

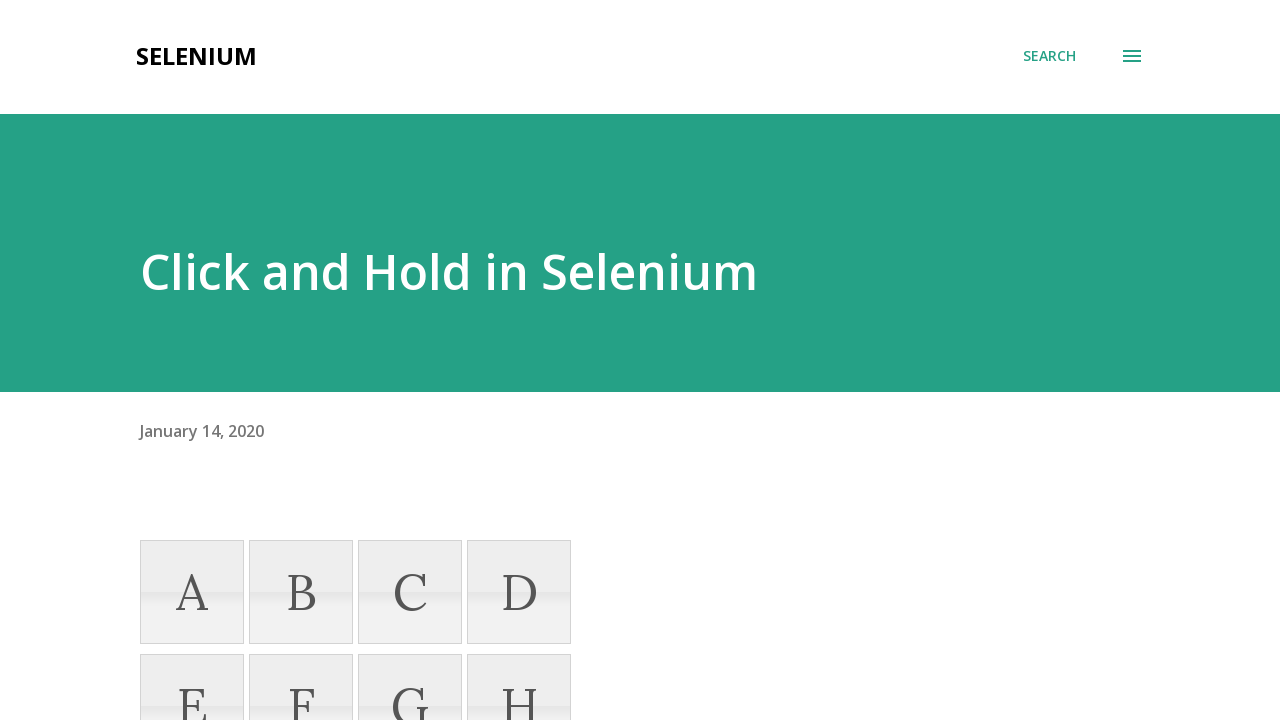

Located list item 'B'
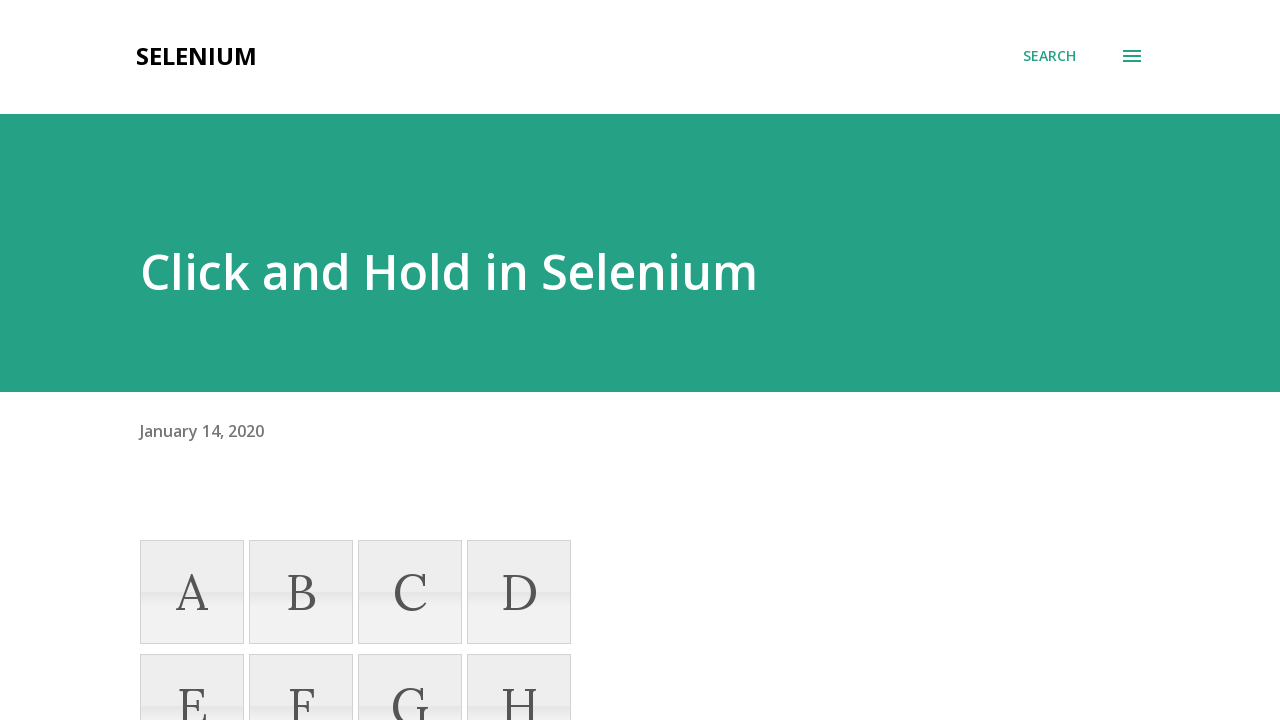

Located list item 'G'
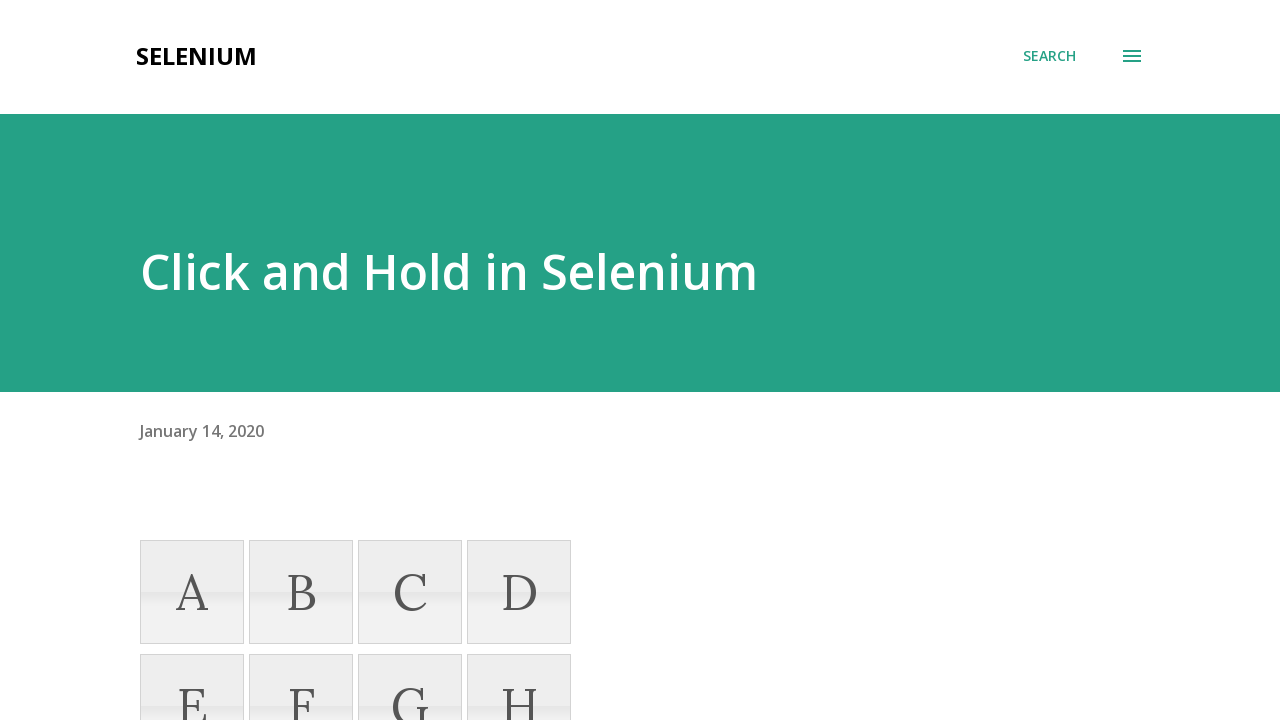

Moved mouse to center of item 'B' at (301, 592)
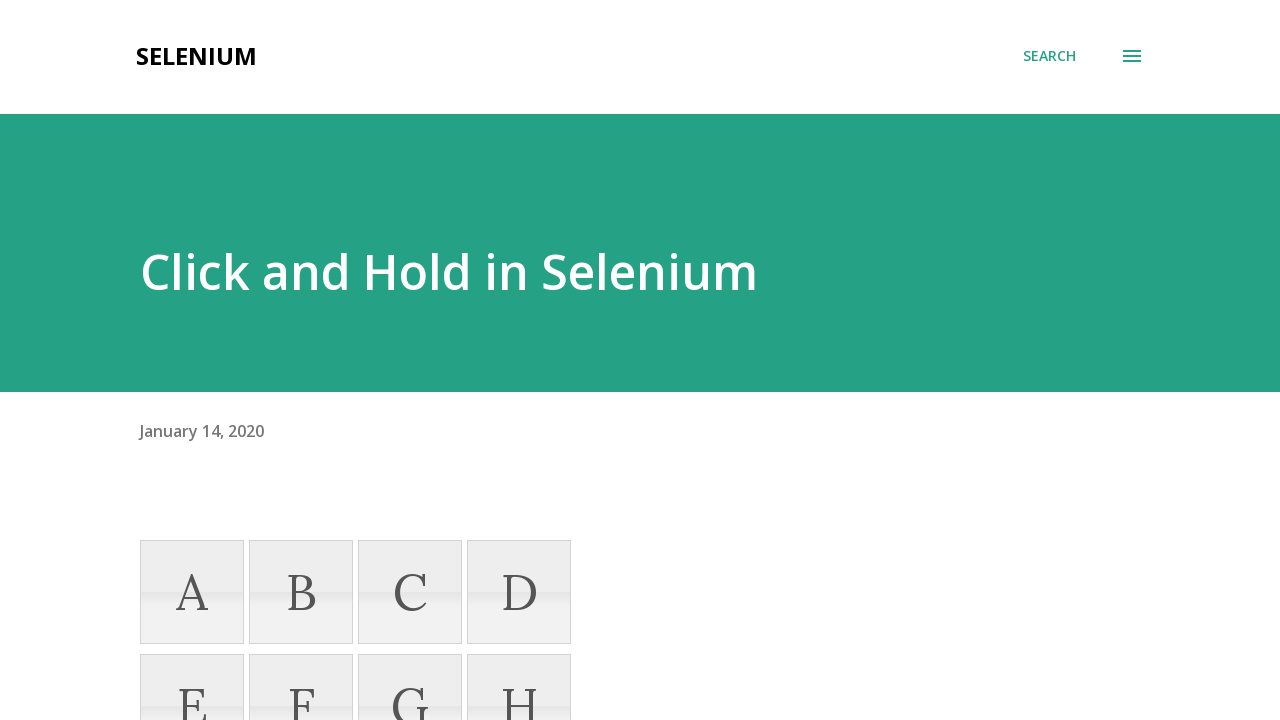

Pressed mouse button down on item 'B' at (301, 592)
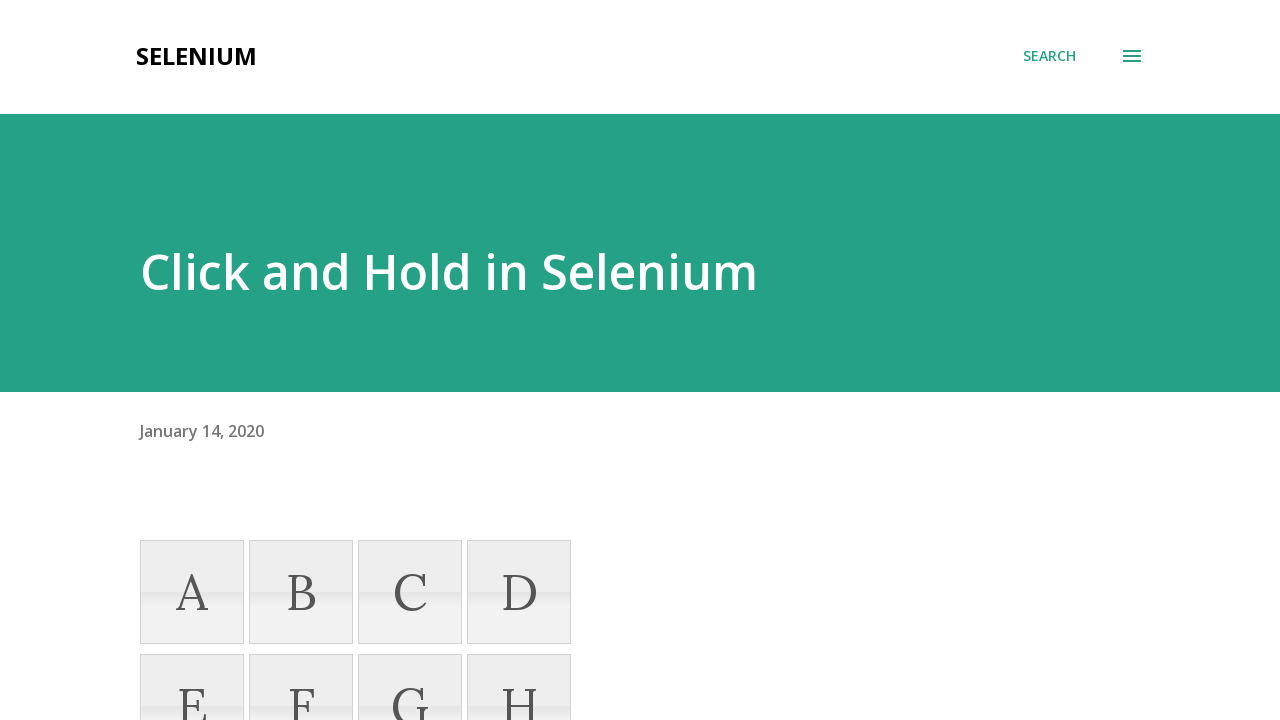

Waited 2 seconds while holding mouse button
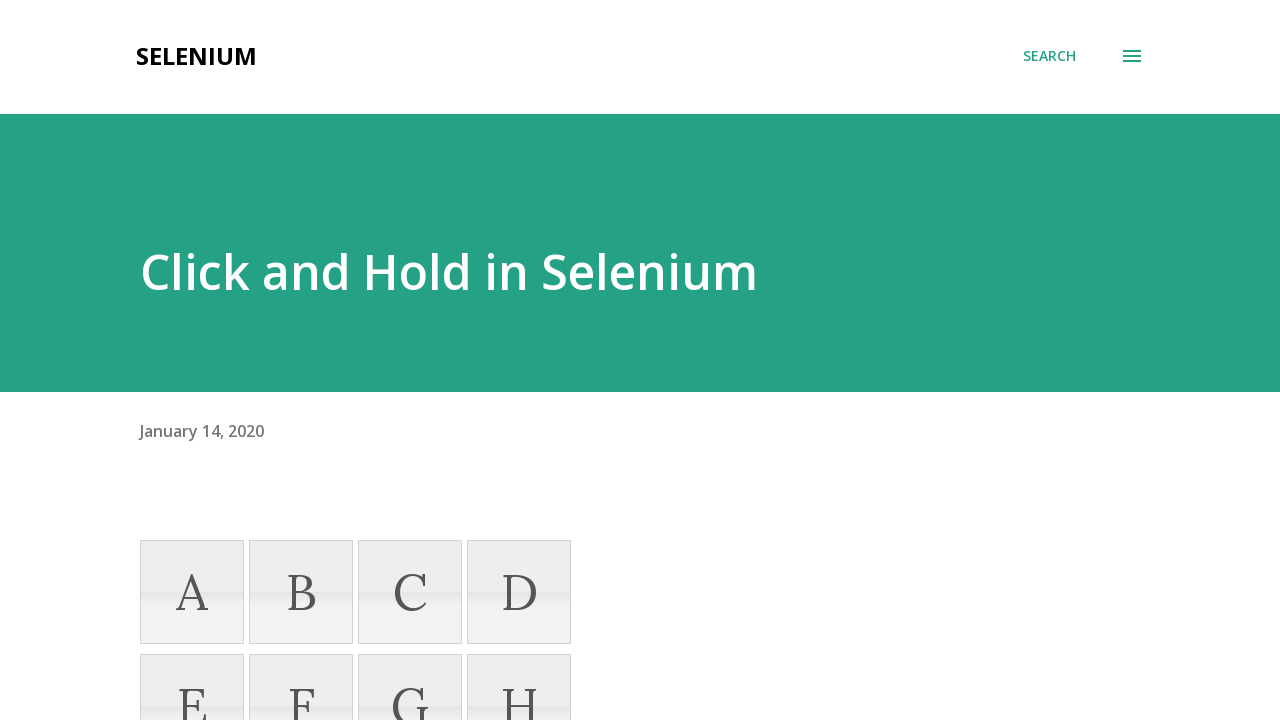

Dragged mouse to center of item 'G' at (410, 706)
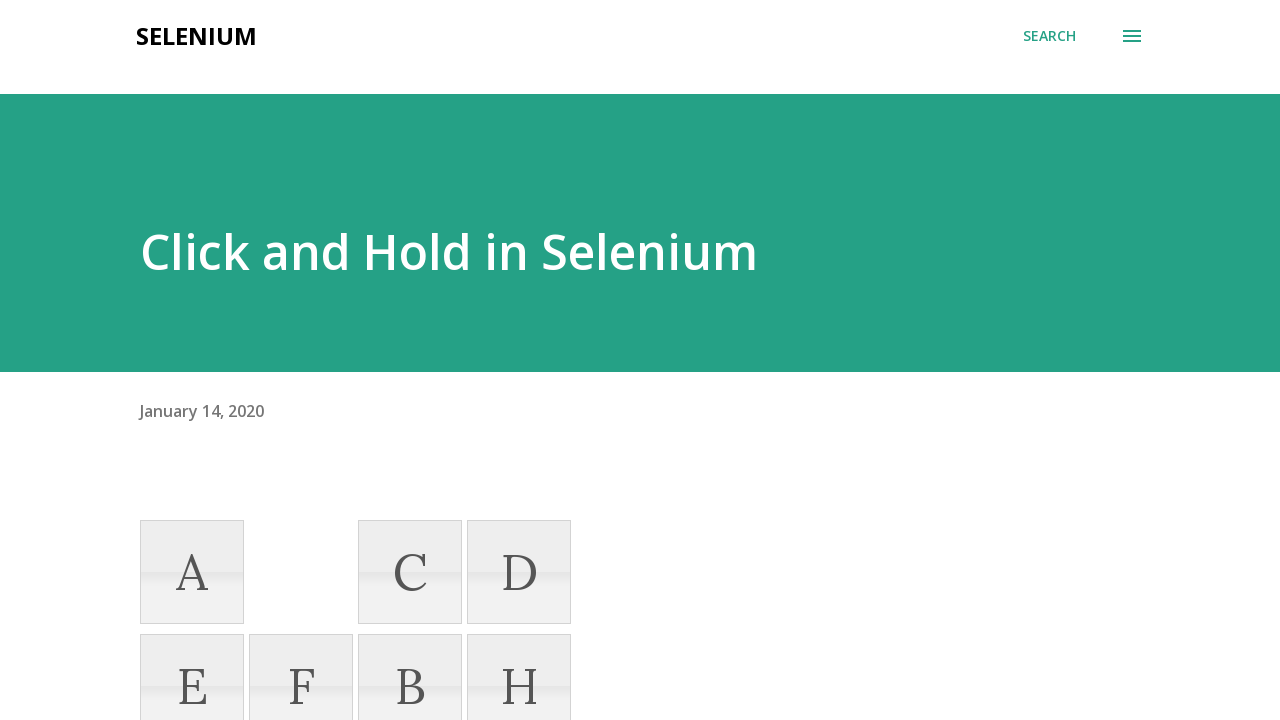

Waited 2 seconds during drag operation
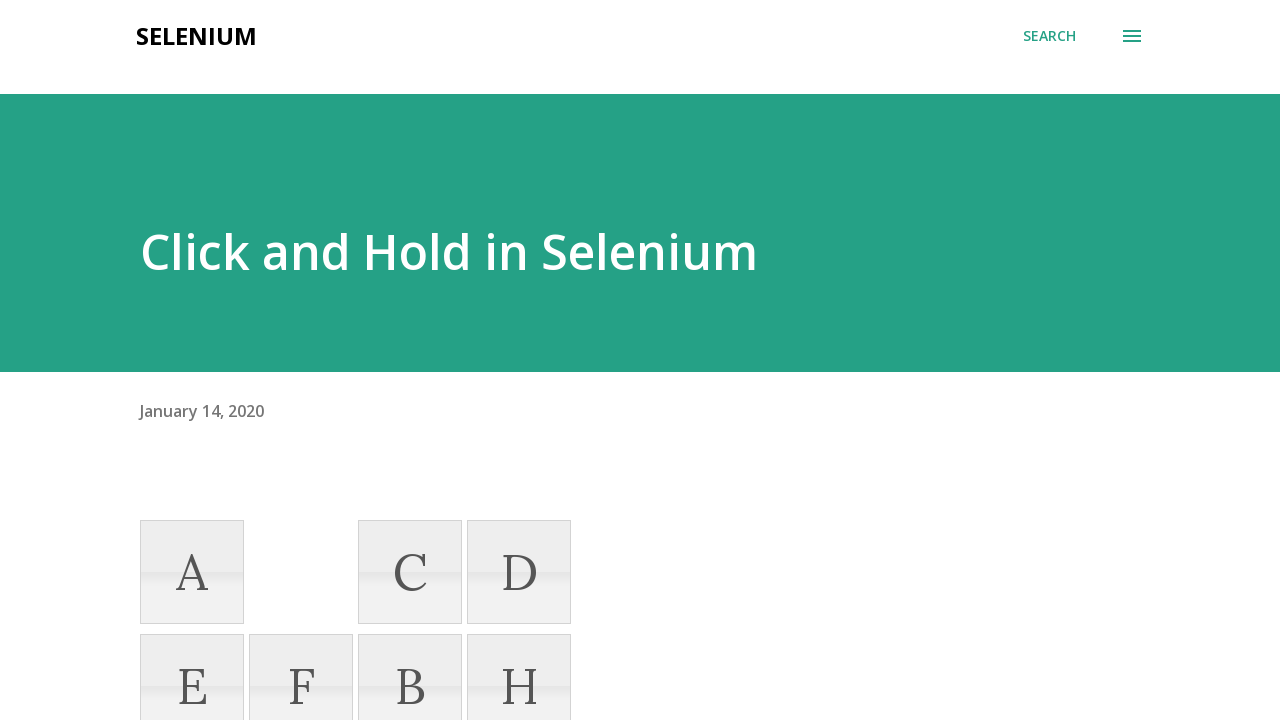

Released mouse button, completing drag from item 'B' to item 'G' at (410, 706)
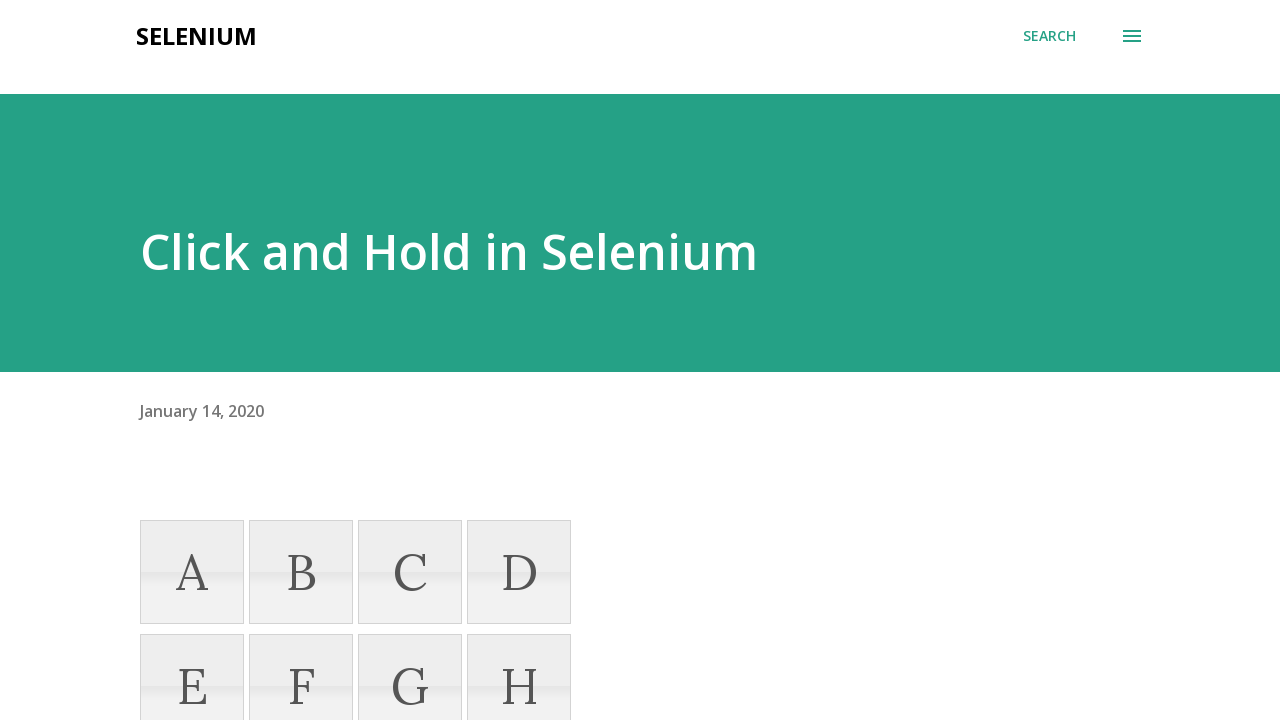

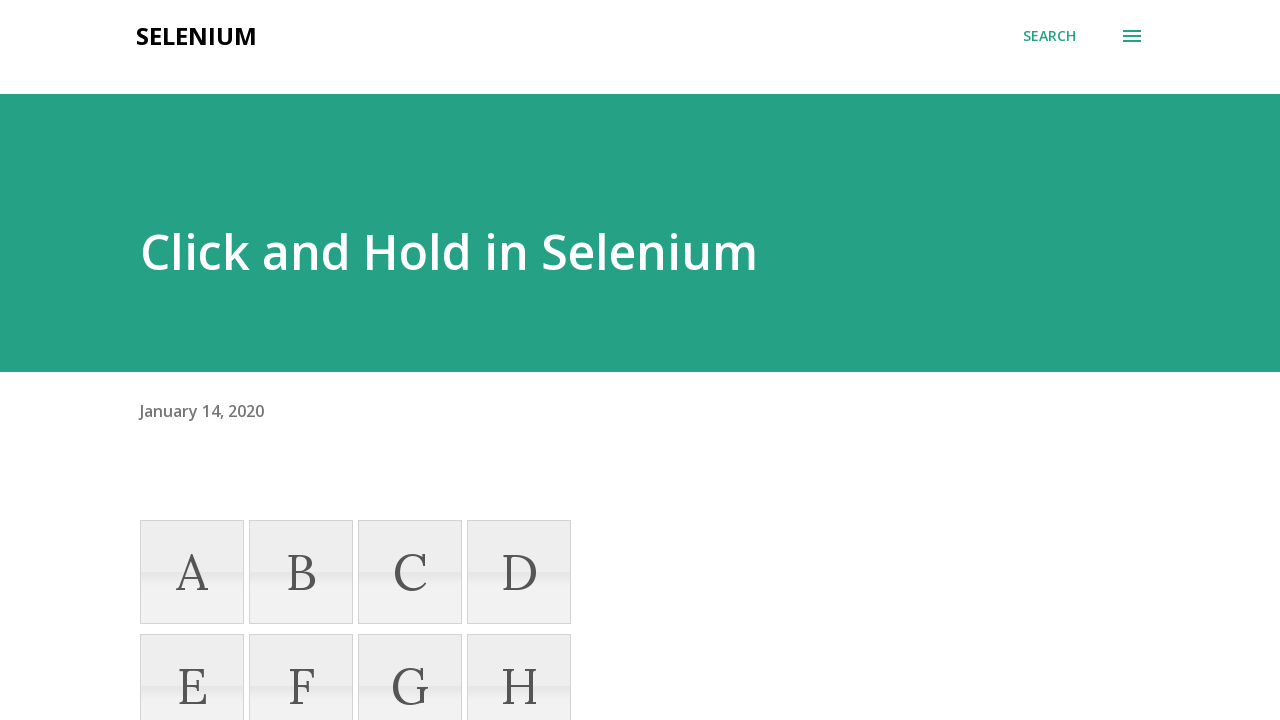